Tests dynamic controls functionality by clicking a toggle button to enable a text input field, then typing text into the enabled field.

Starting URL: https://training-support.net/webelements/dynamic-controls

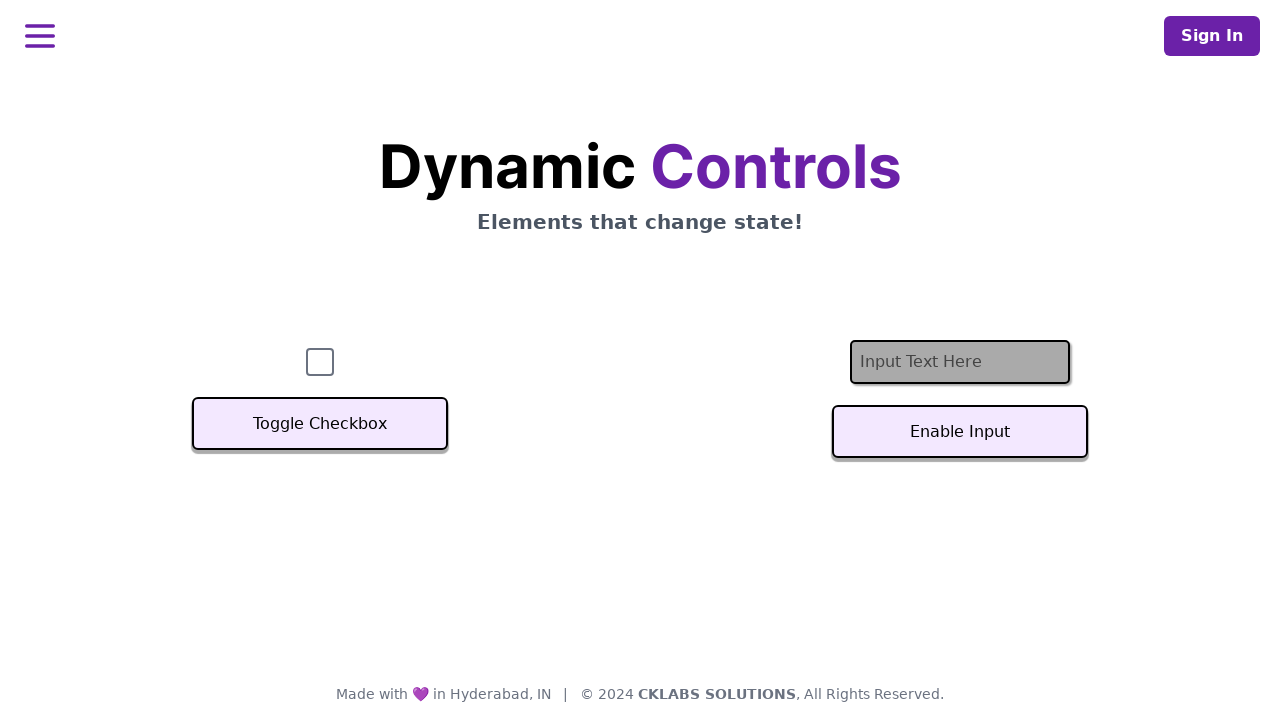

Located the text input field
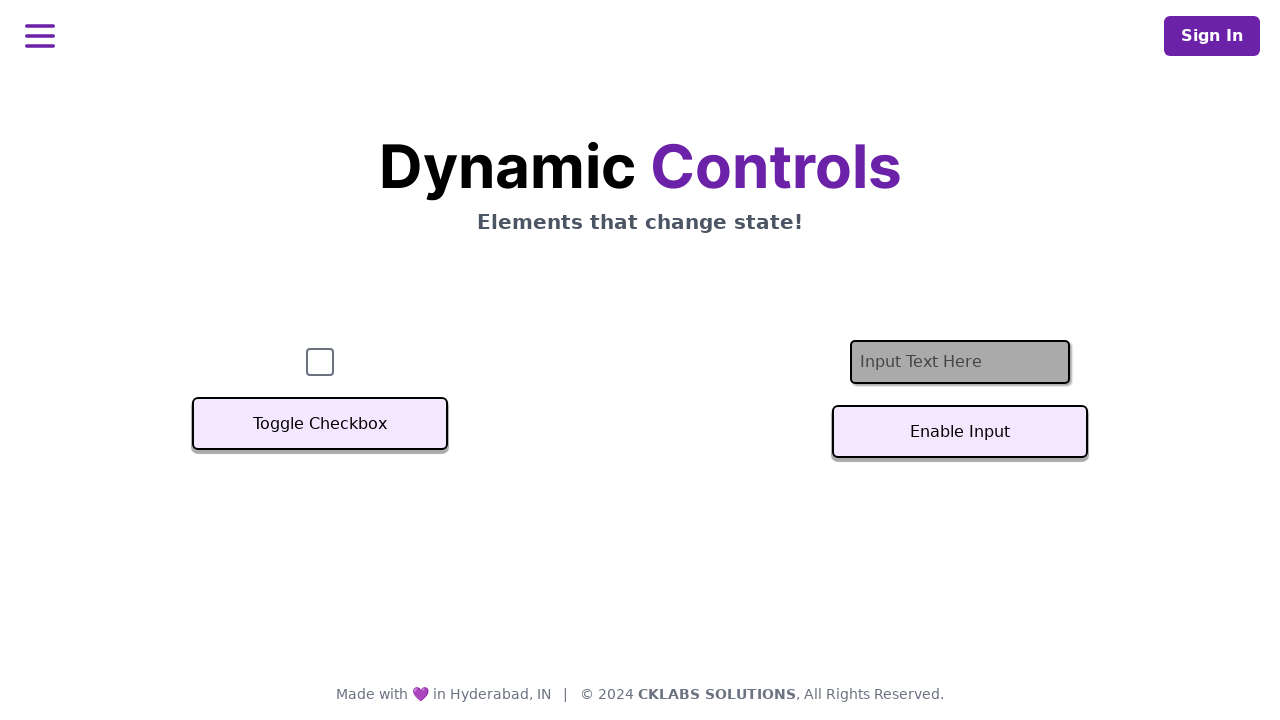

Clicked the toggle button to enable text input field at (960, 432) on #textInputButton
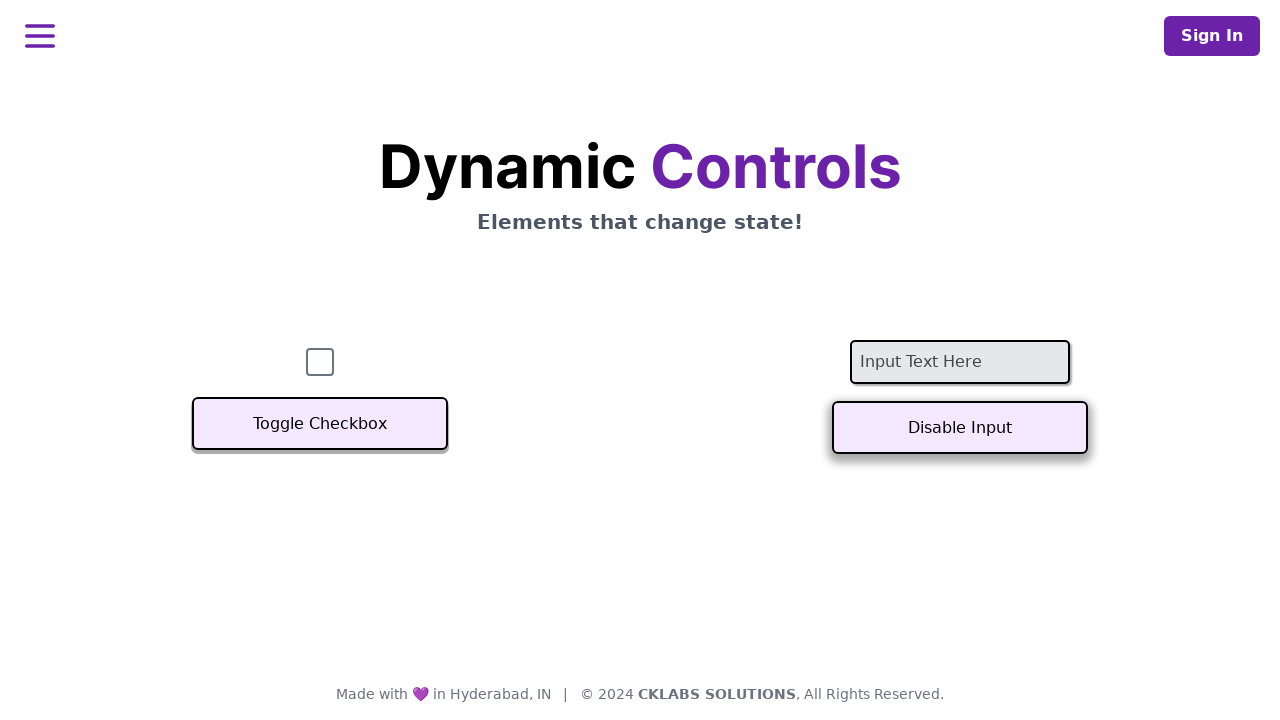

Text input field is now enabled
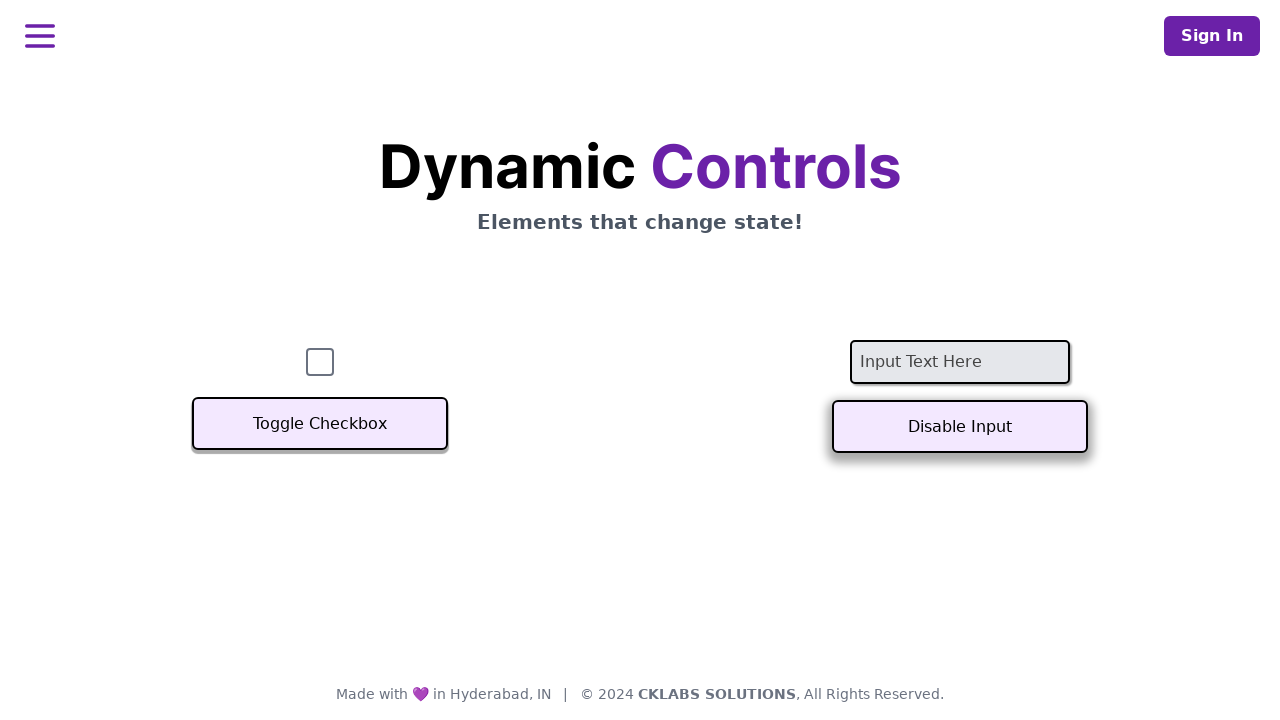

Typed 'Example text' into the enabled text input field on #textInput
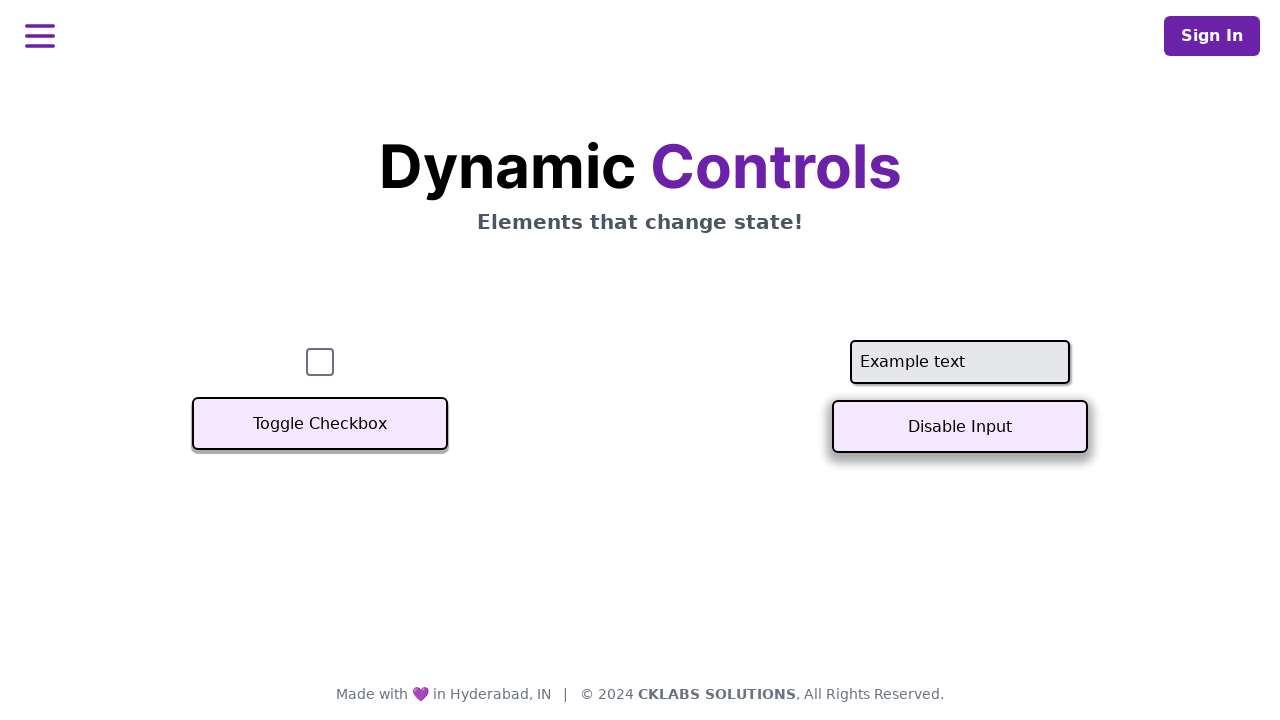

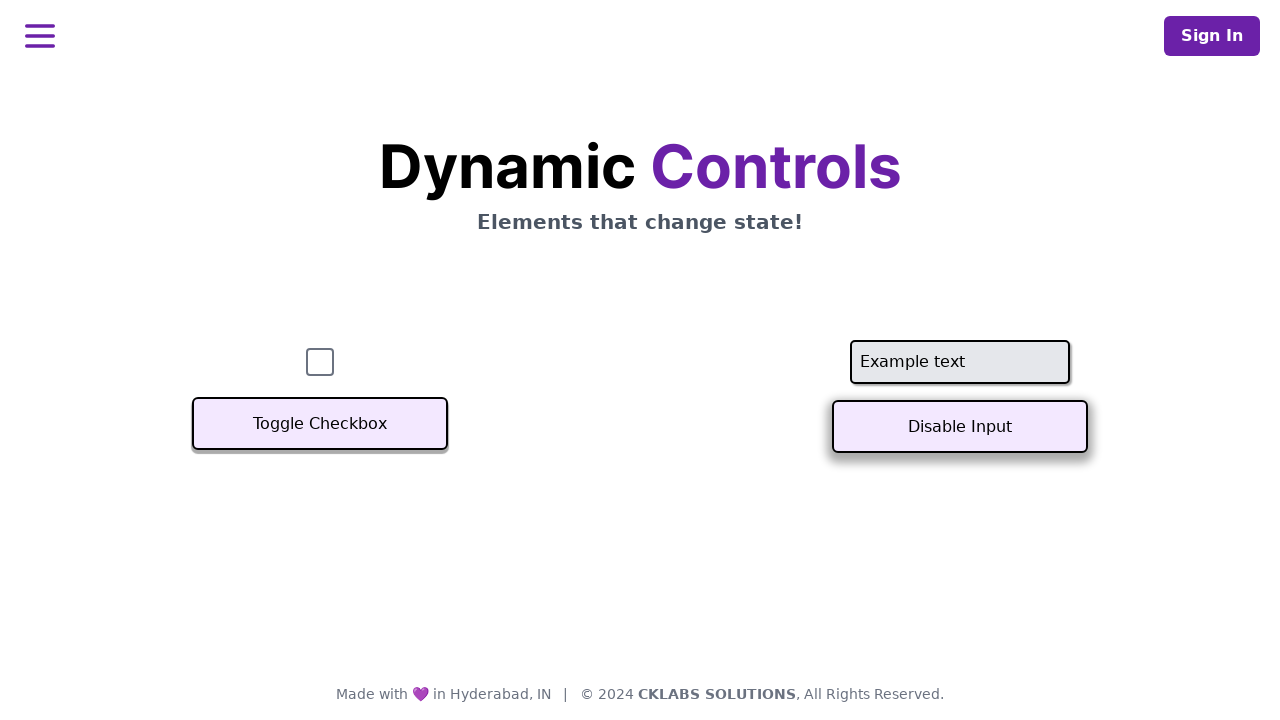